Tests window handling by clicking a link that opens a new window, switching between windows, and verifying content in both windows

Starting URL: https://the-internet.herokuapp.com/windows

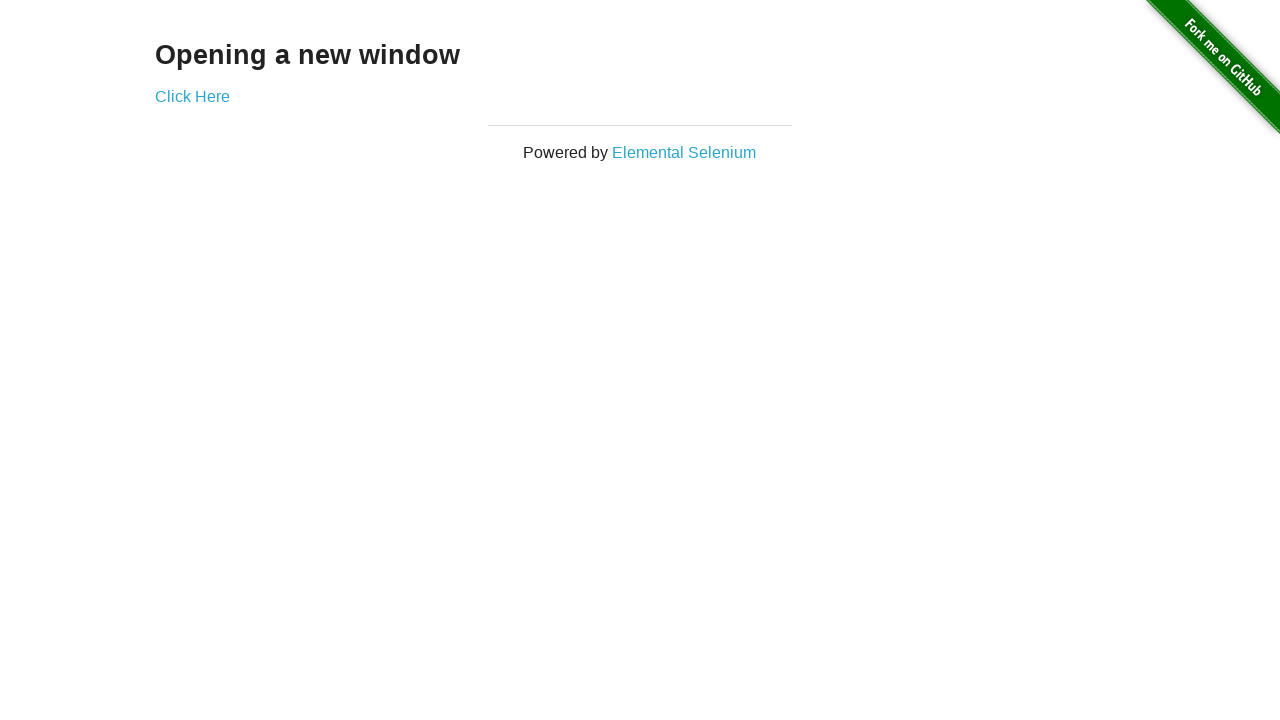

Clicked 'Click Here' link to open new window at (192, 96) on text=Click Here
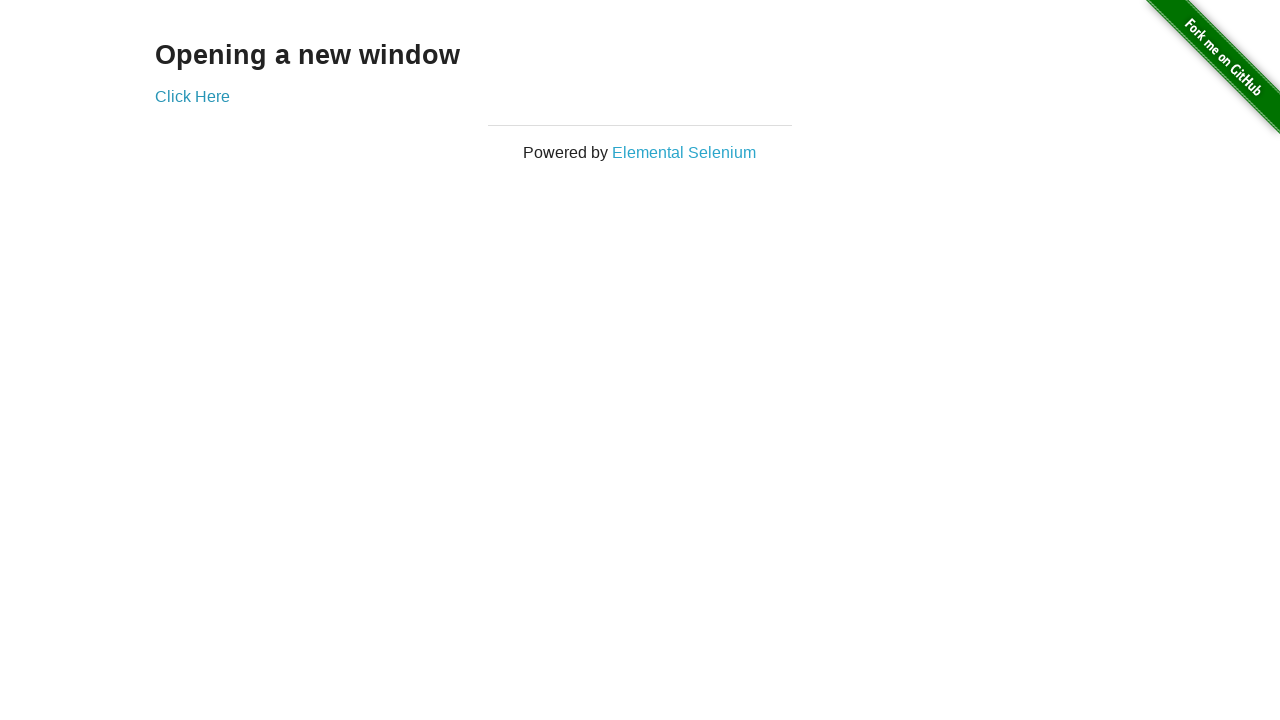

New window opened and captured
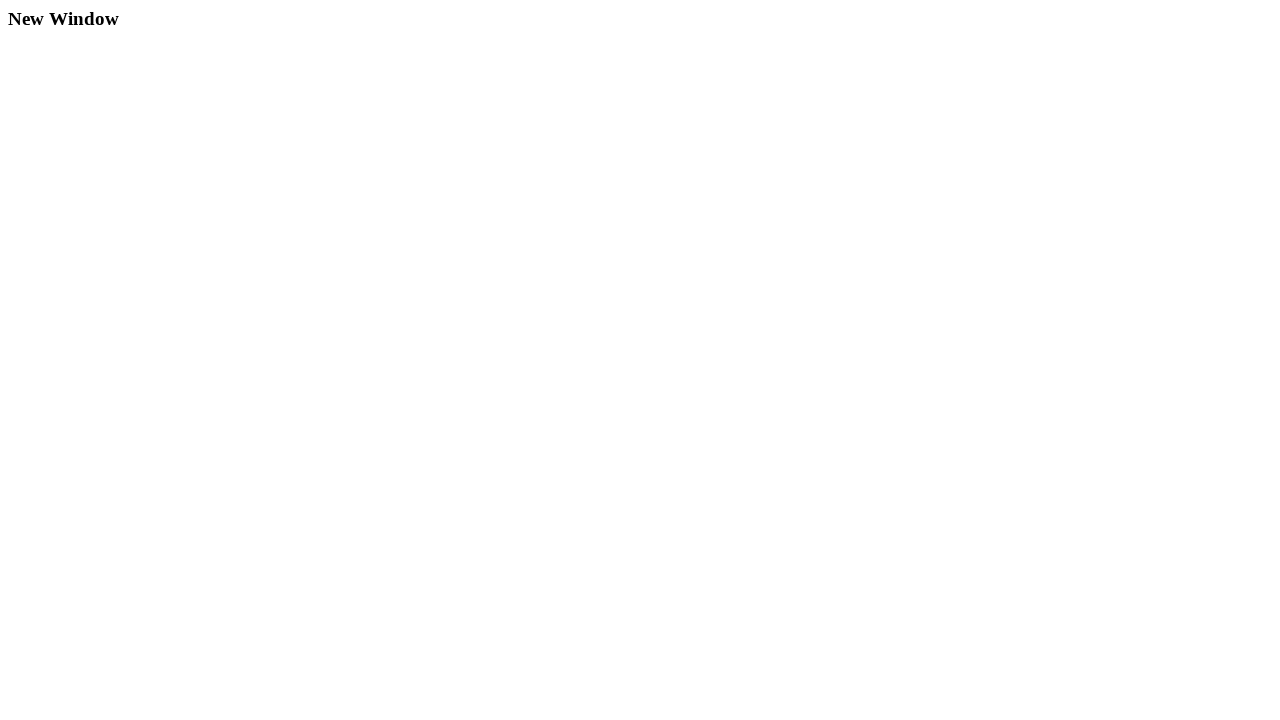

Retrieved text from new window: 'New Window'
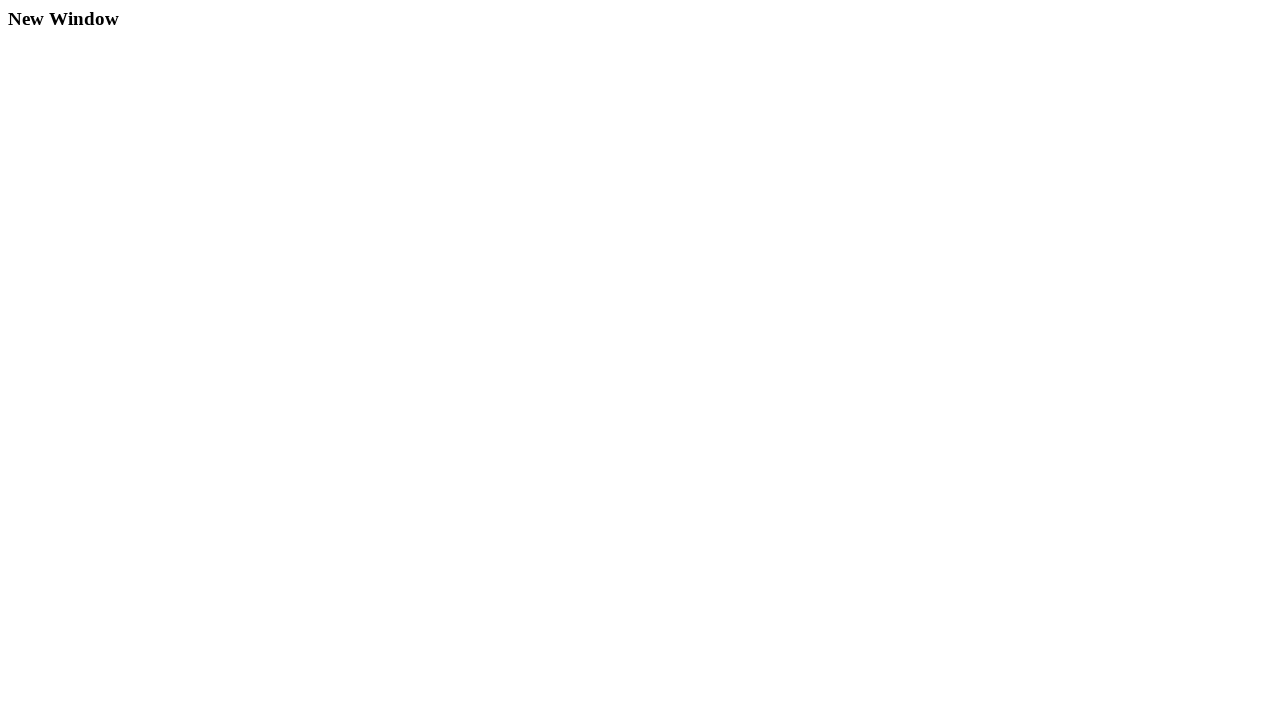

Closed the new window
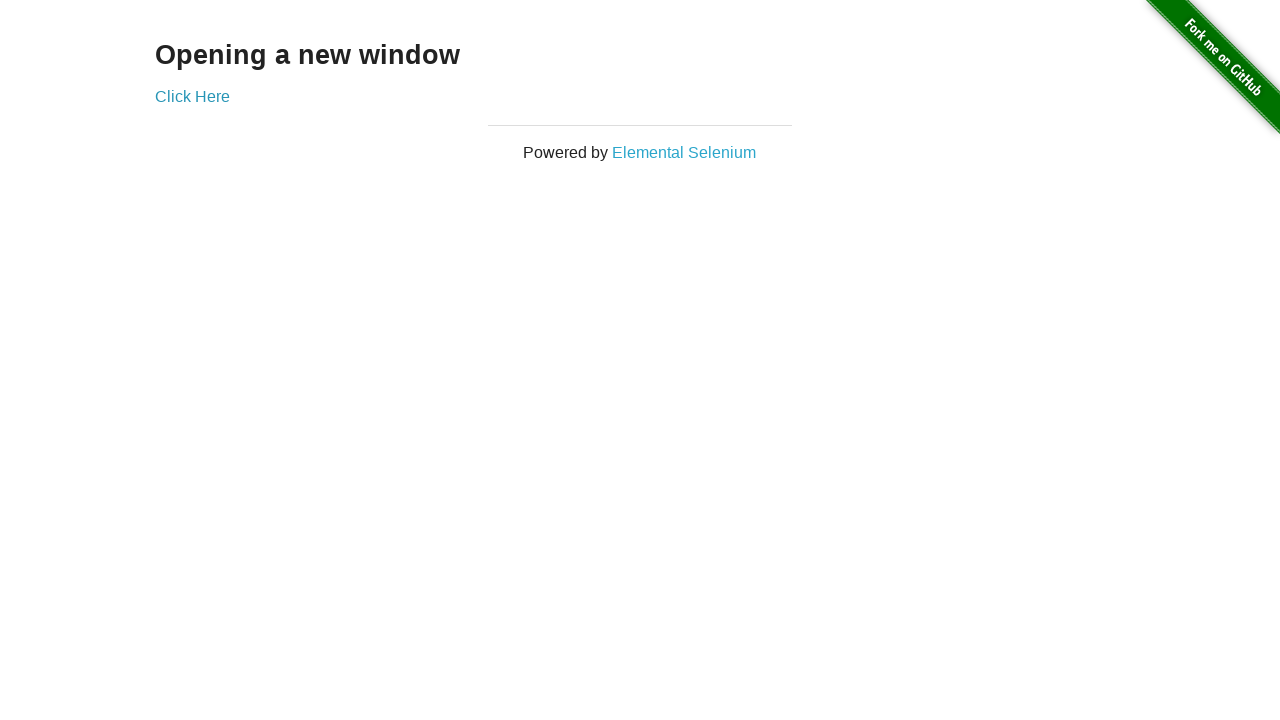

Verified 'Opening a new window' text in original window
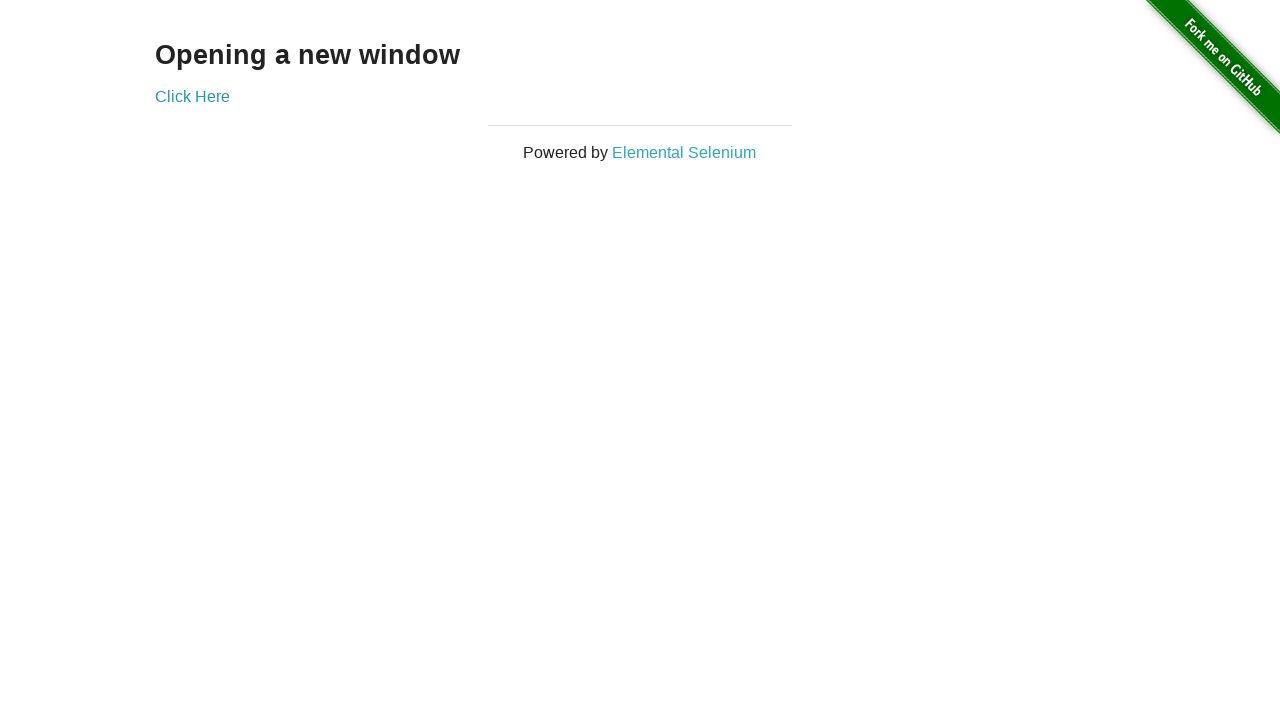

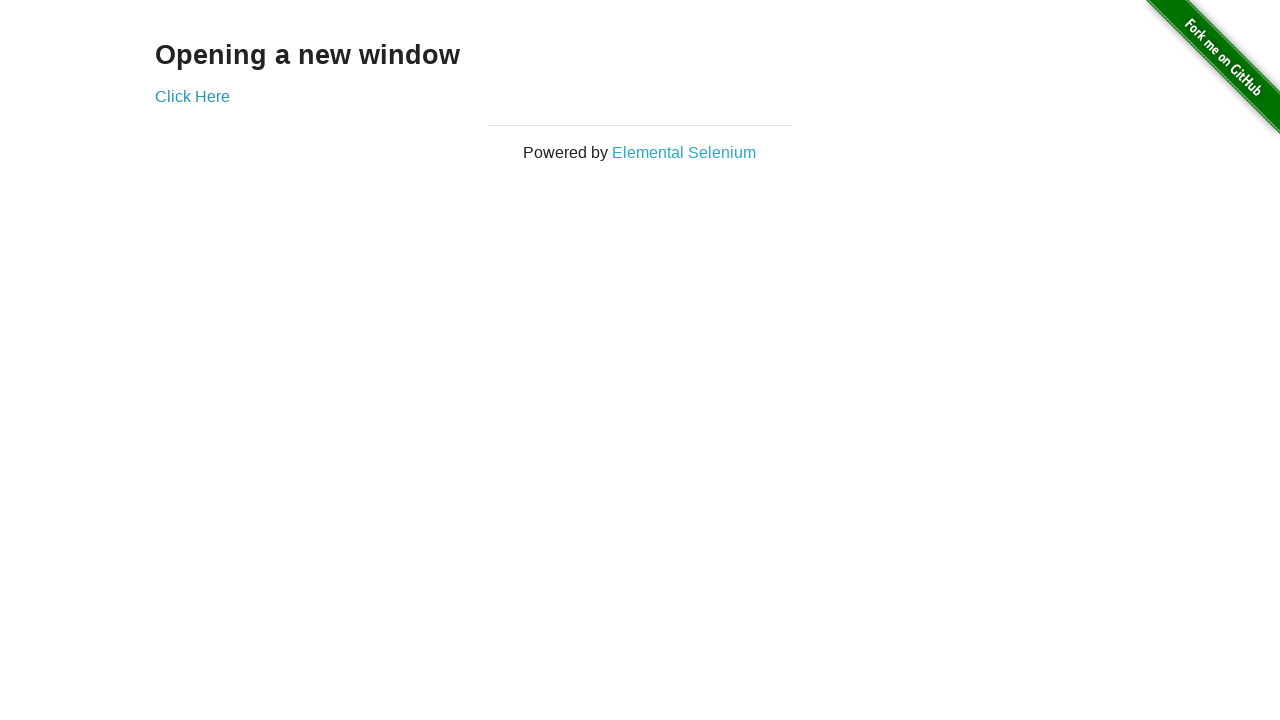